Tests JavaScript prompt interaction by triggering a prompt dialog, clearing the default text, entering custom text, and accepting the alert within an iframe context

Starting URL: https://www.w3schools.com/jsref/tryit.asp?filename=tryjsref_prompt

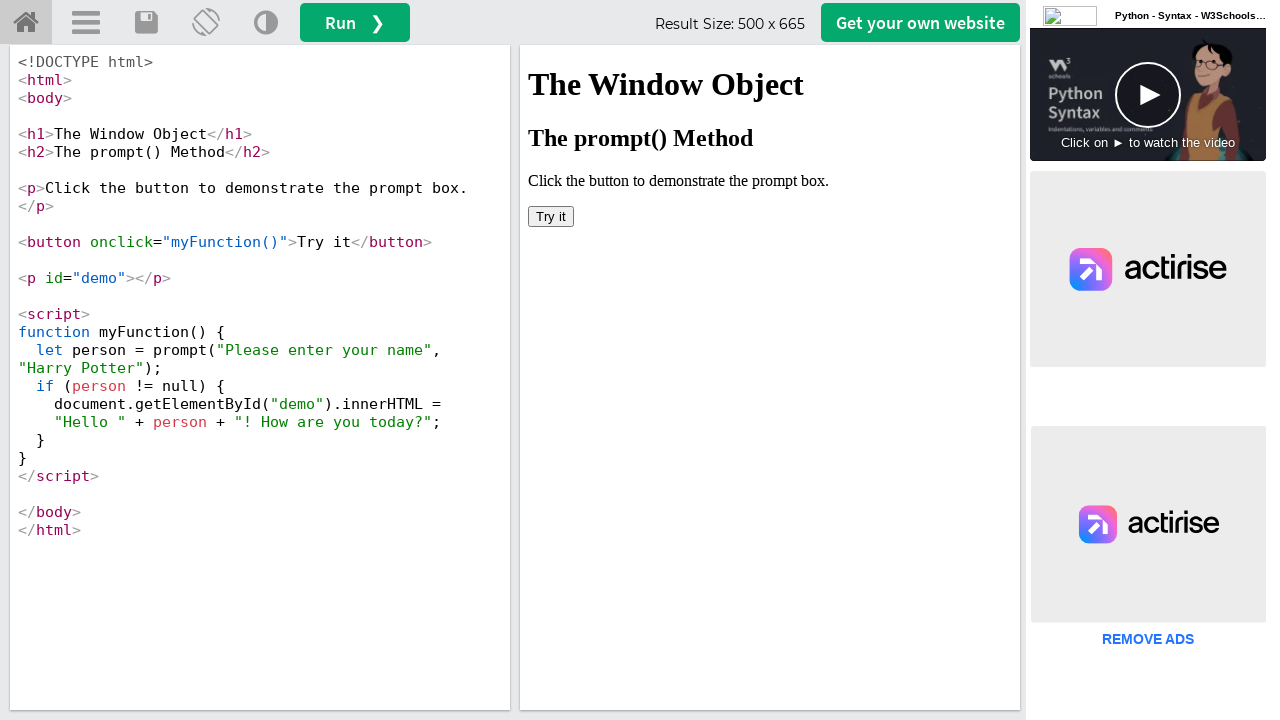

Located iframe with ID 'iframeResult'
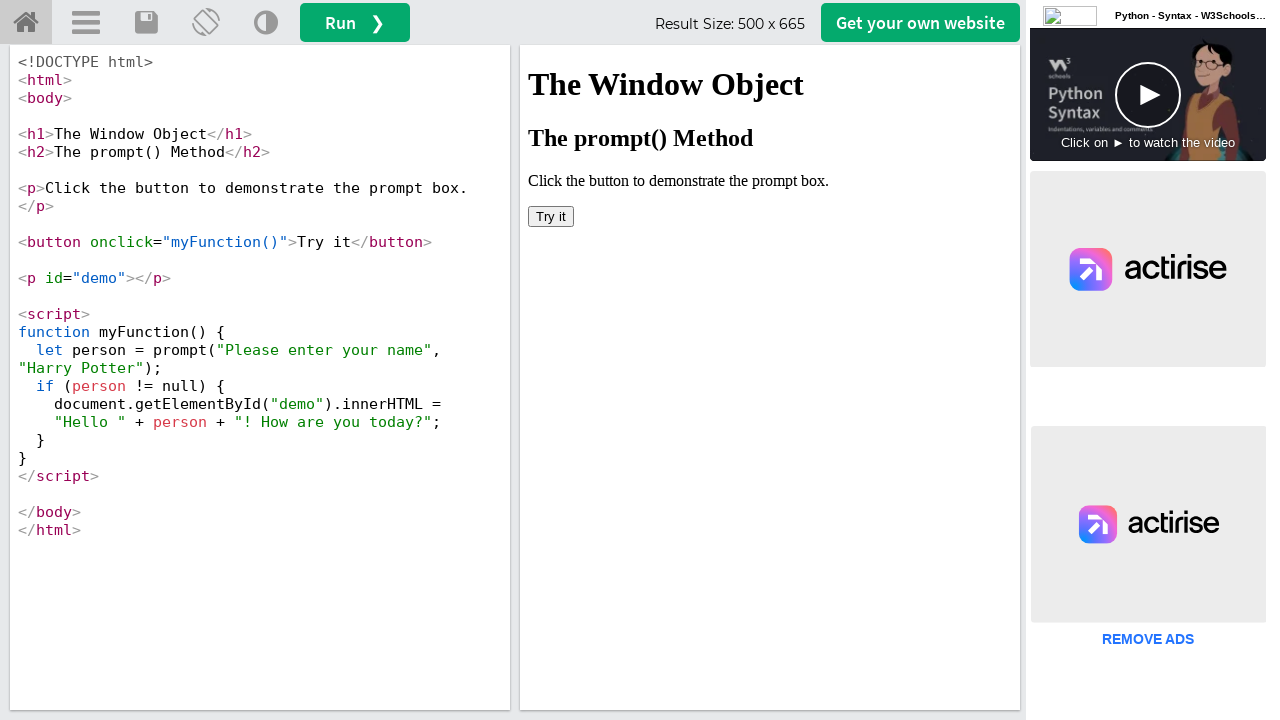

Clicked button in iframe to trigger JavaScript prompt dialog at (551, 216) on #iframeResult >> internal:control=enter-frame >> xpath=/html/body/button
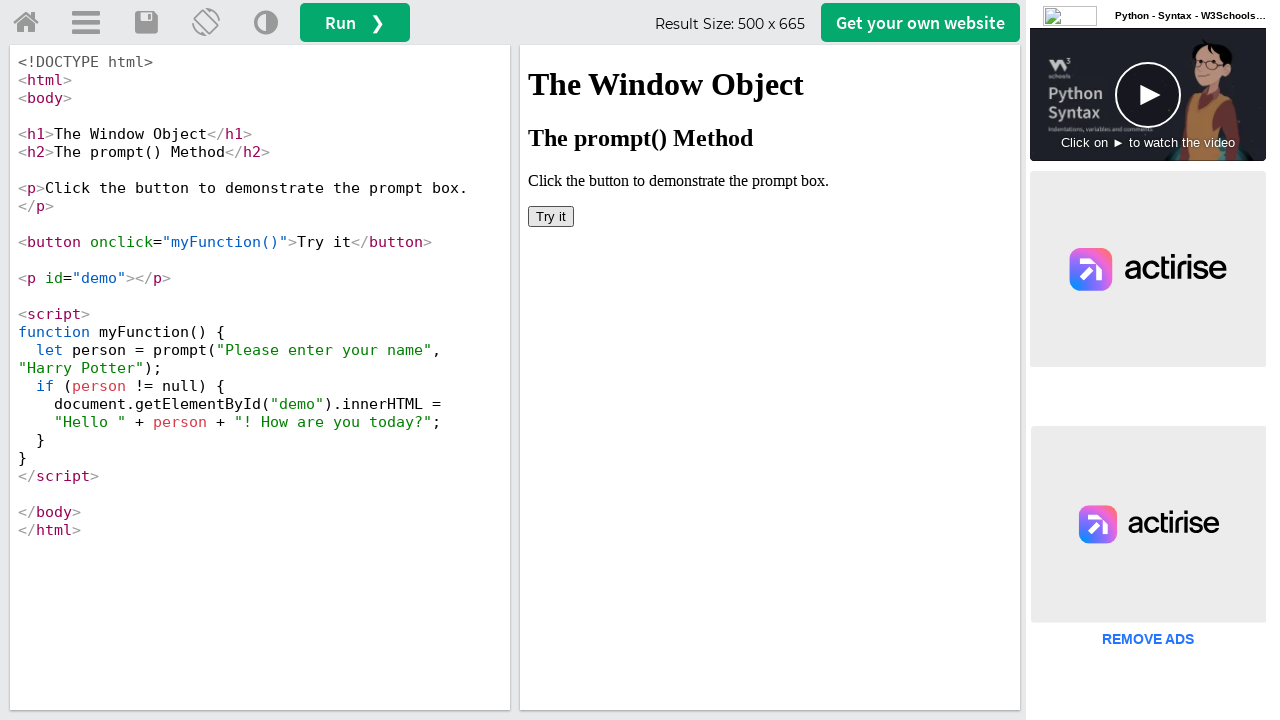

Set up dialog handler to accept prompt with text 'suman'
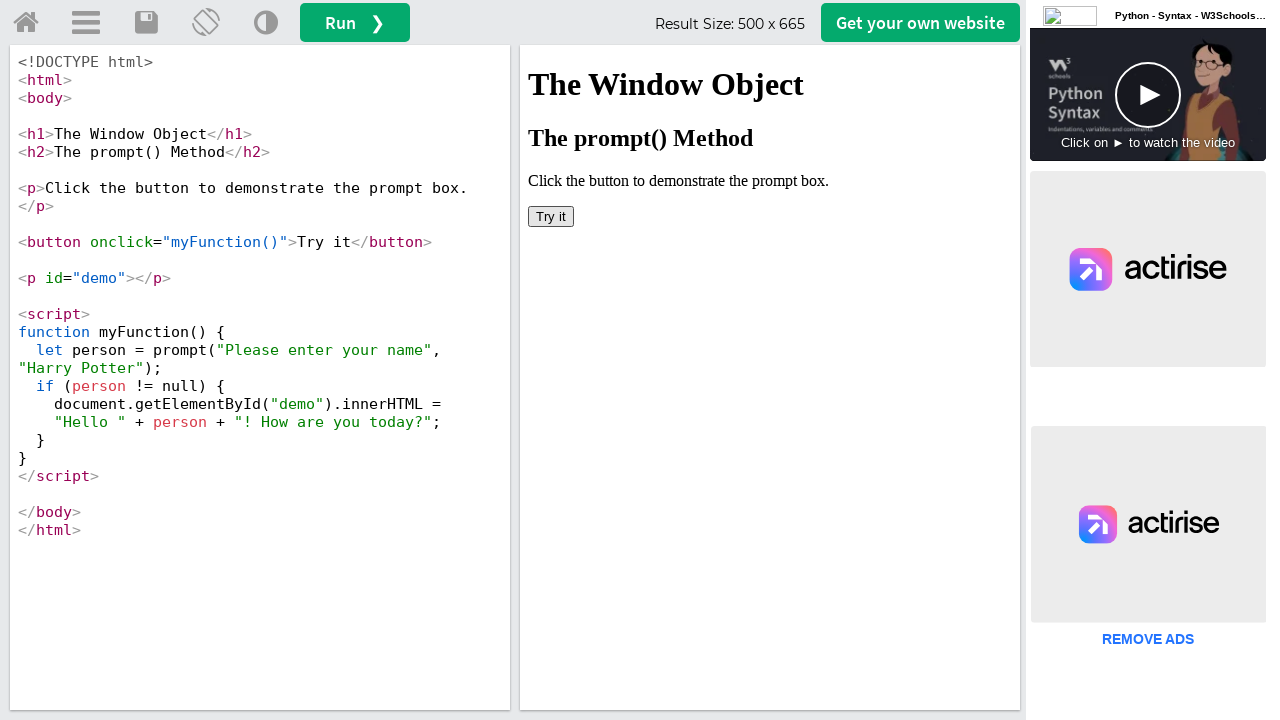

Waited 500ms for prompt result to be processed
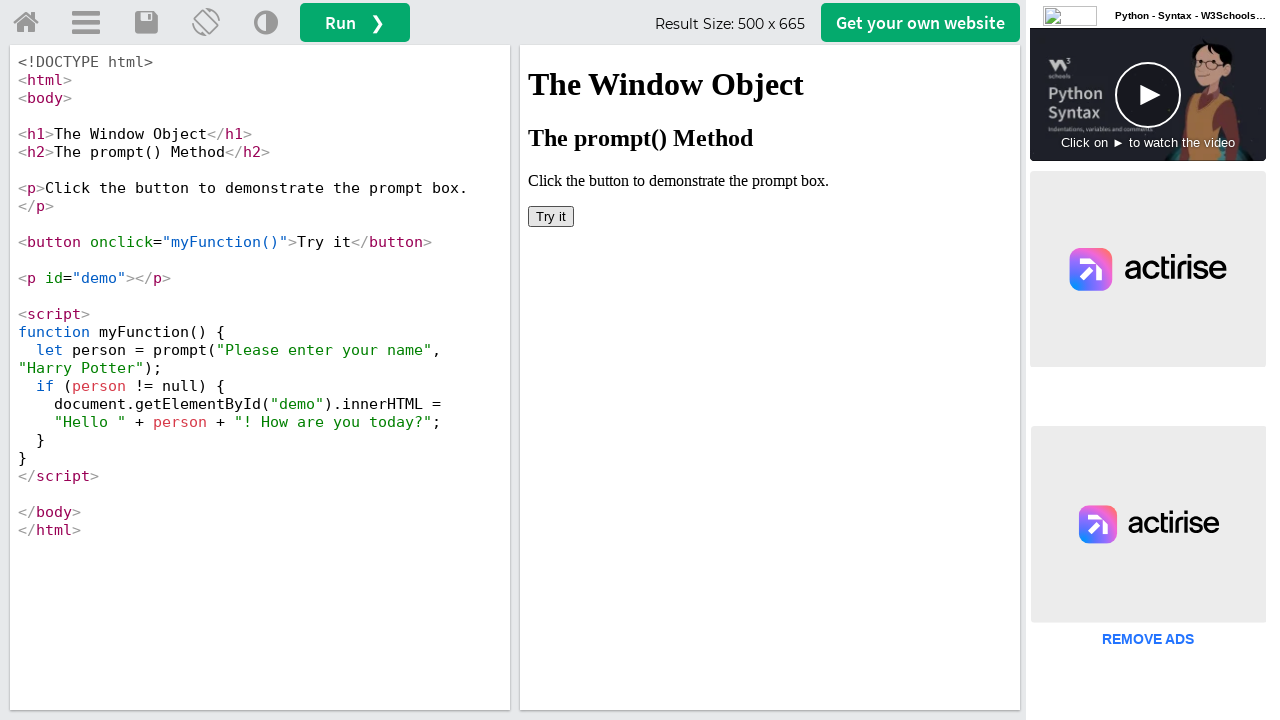

Verified parent frame element '#getwebsitebtn' is available
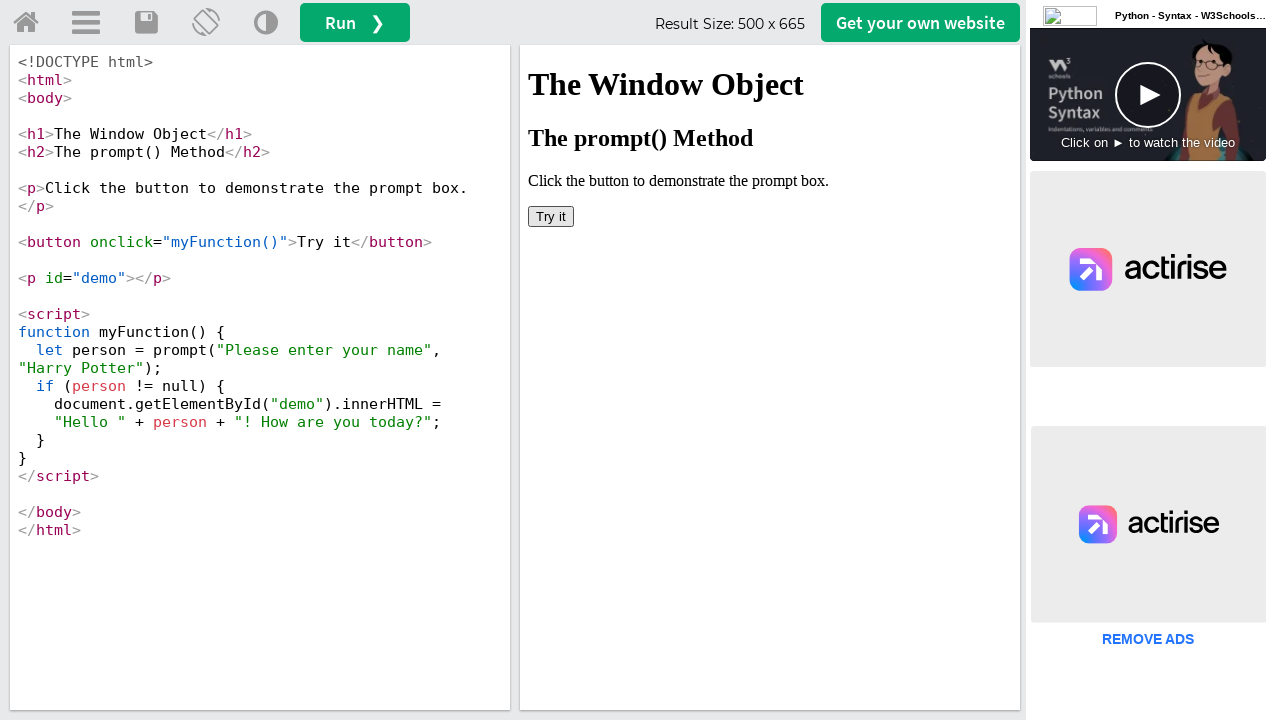

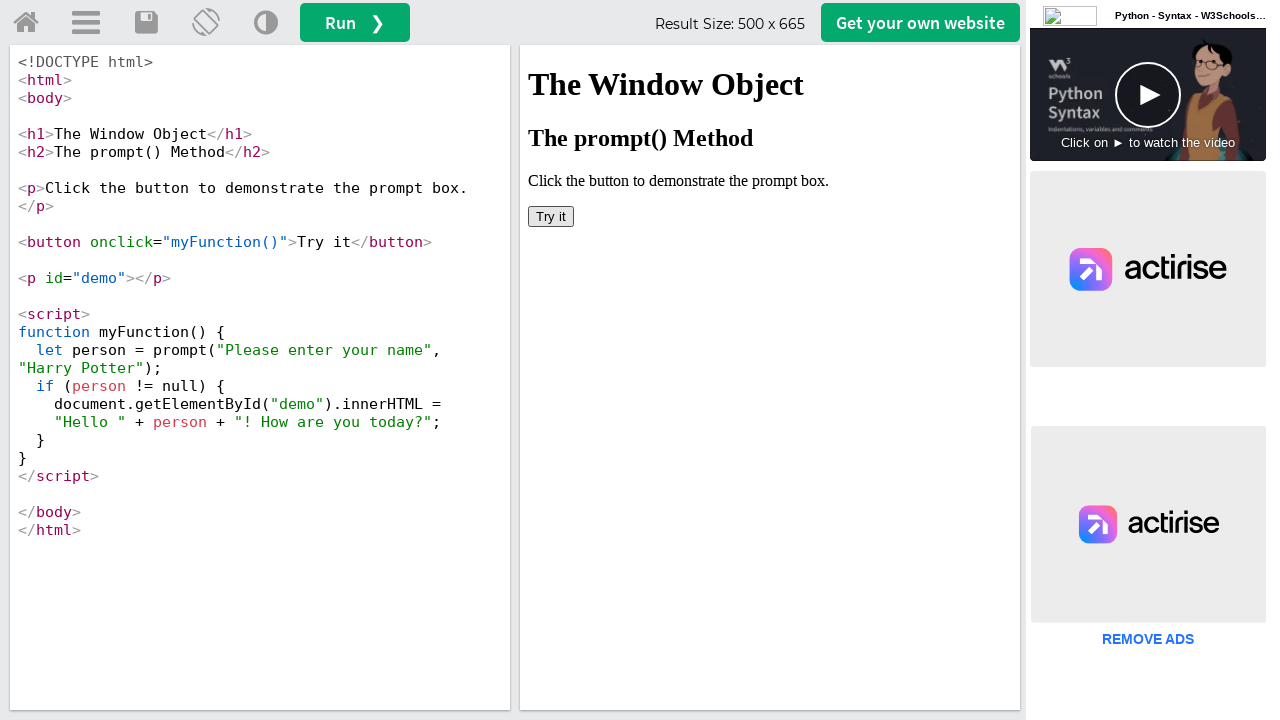